Demonstrates right-click context menu interaction by right-clicking on an element, selecting "Edit" from the context menu, and accepting the resulting alert dialog

Starting URL: http://swisnl.github.io/jQuery-contextMenu/demo.html

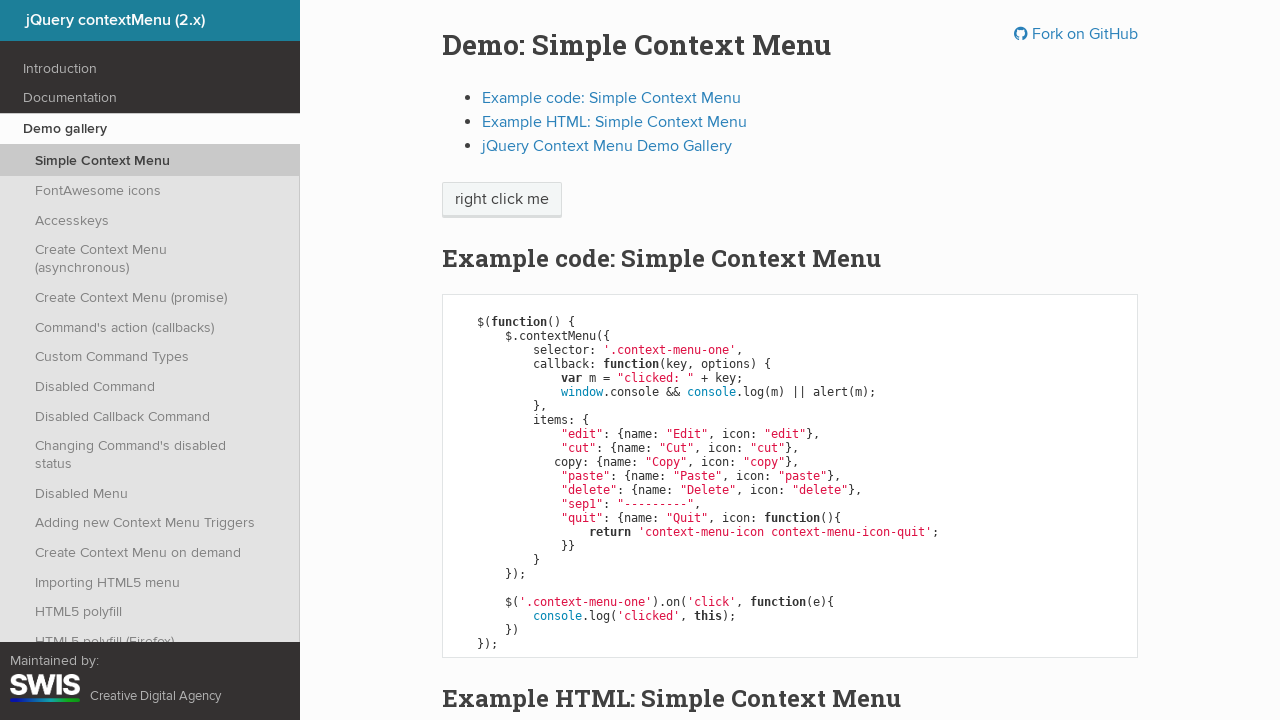

Right-clicked on 'right click me' element to open context menu at (502, 200) on //span[text()='right click me']
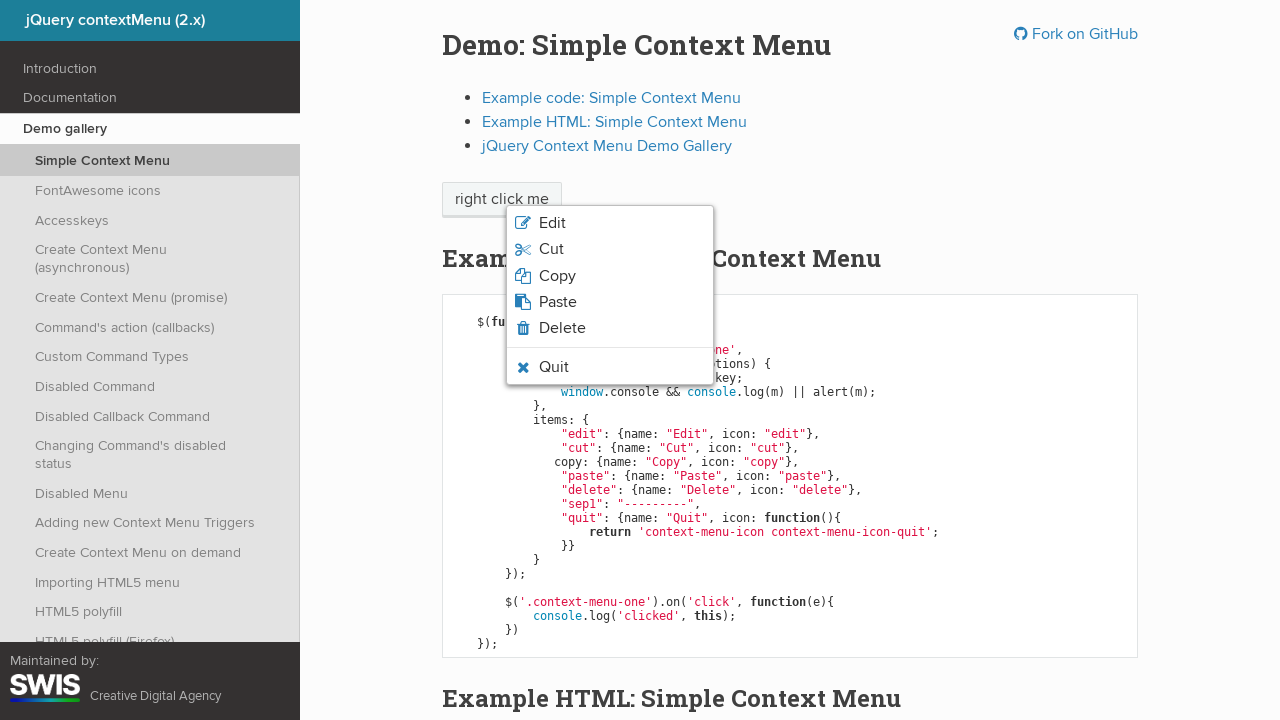

Selected 'Edit' option from context menu at (552, 223) on xpath=//span[text()='Edit']
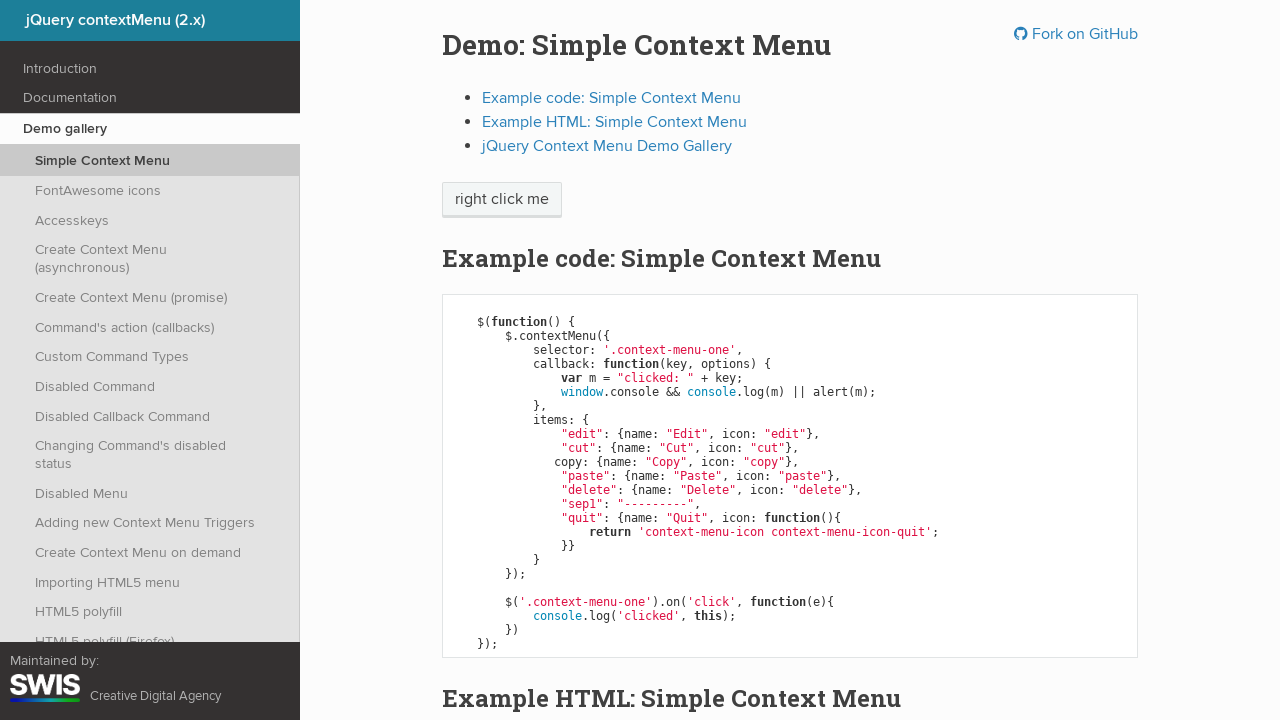

Set up alert dialog handler to accept alerts
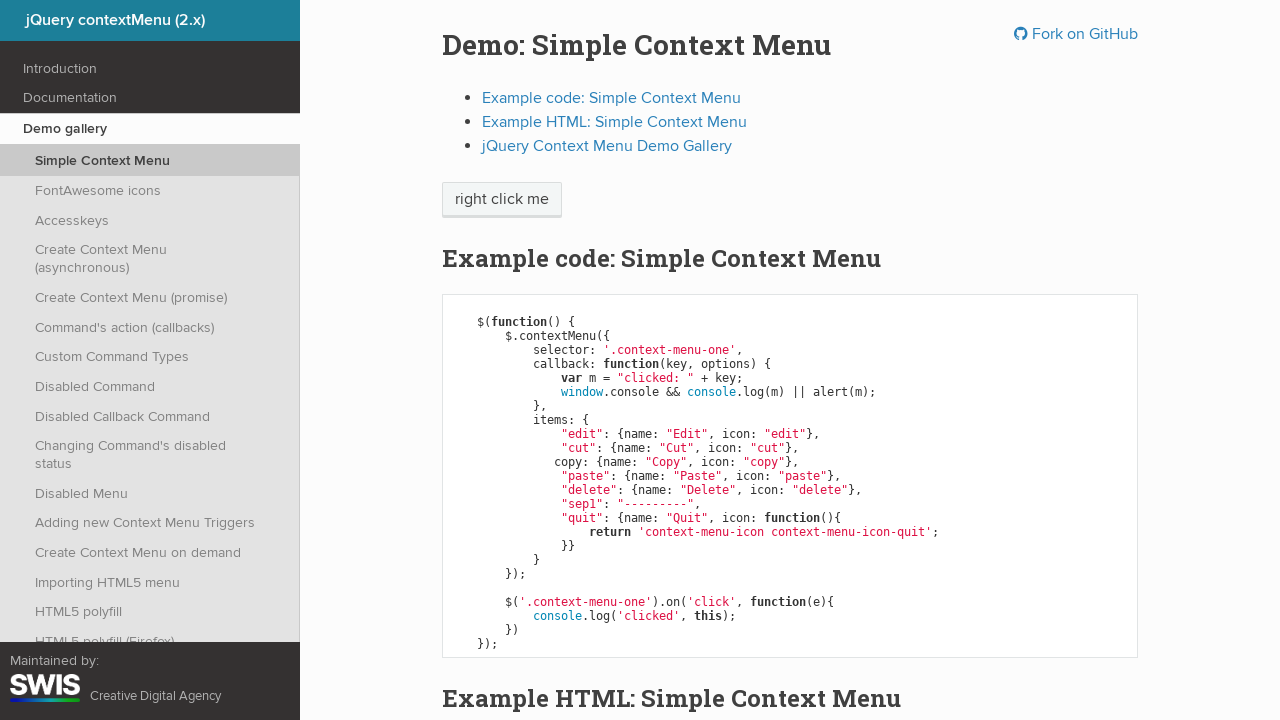

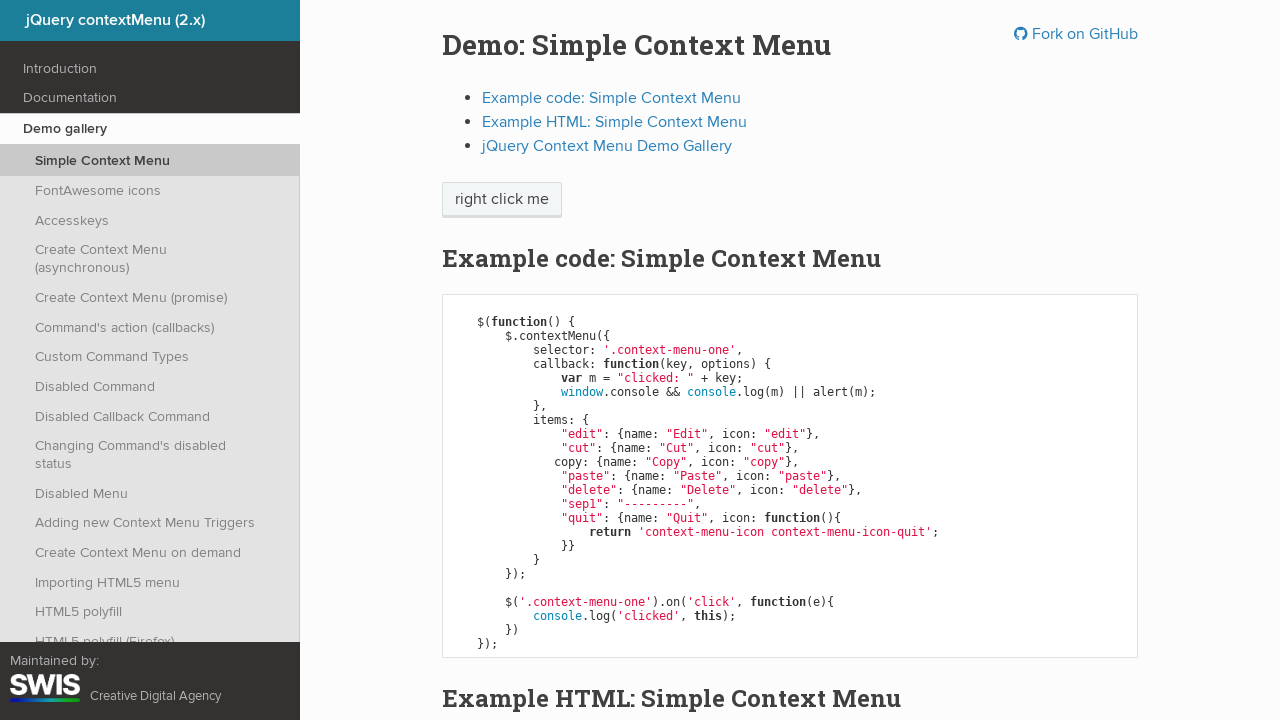